Downloads a file by clicking the download button

Starting URL: https://demoqa.com/upload-download

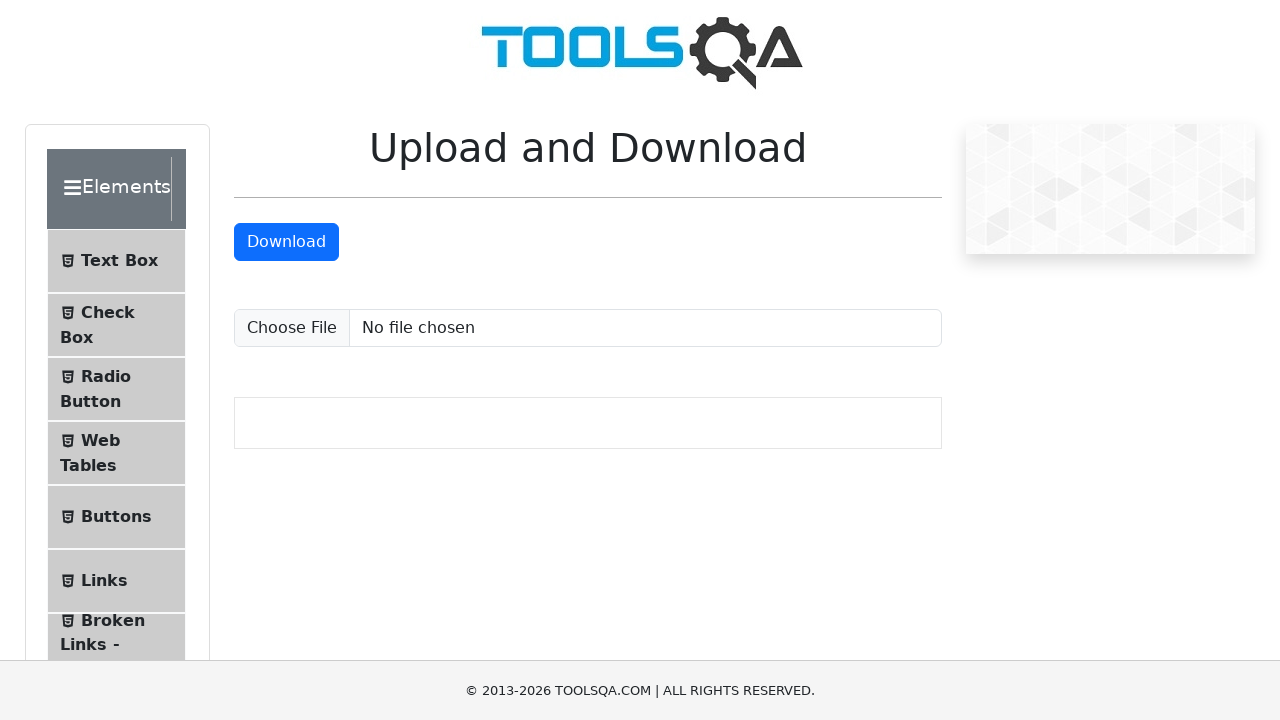

Clicked download button to download file at (286, 242) on #downloadButton
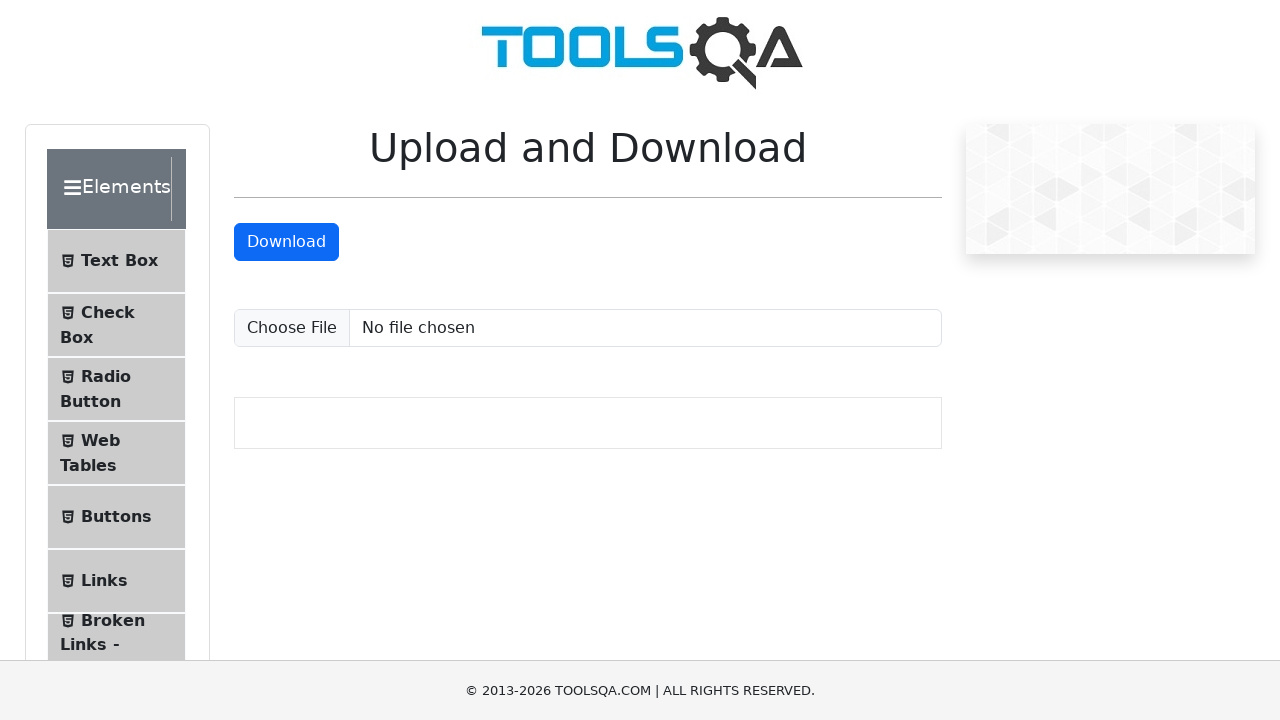

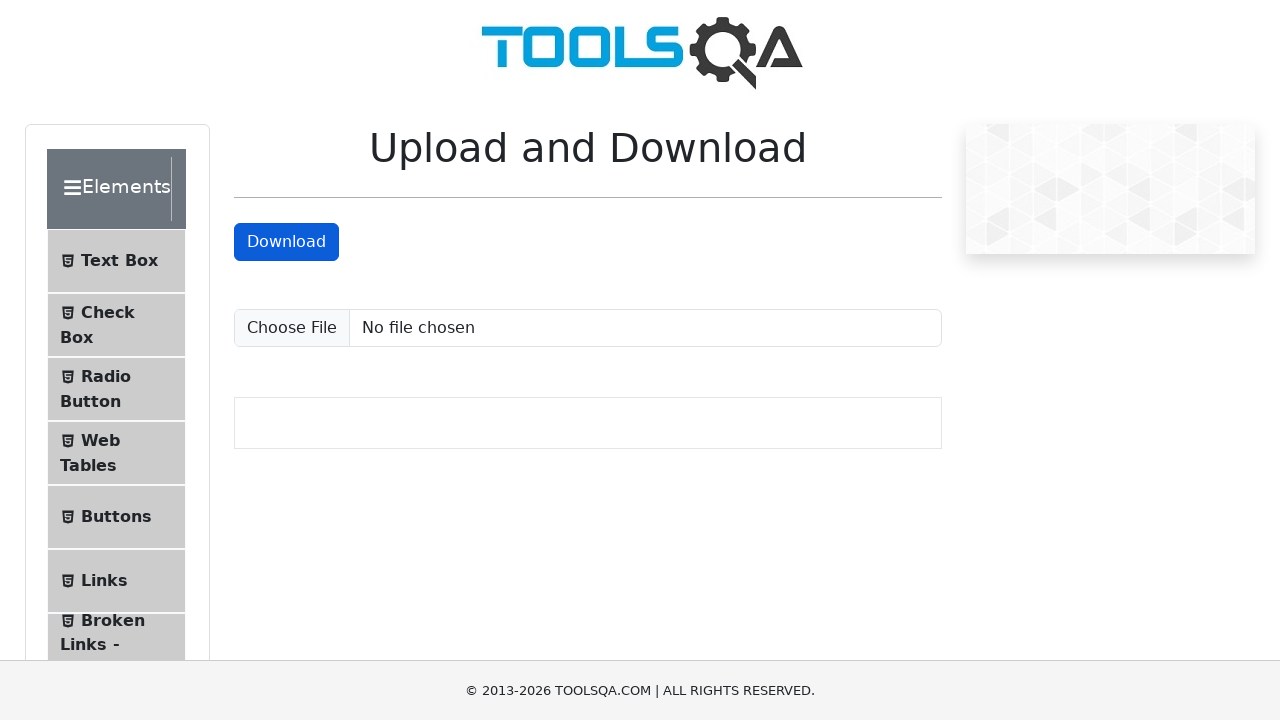